Tests FAQ accordion functionality by clicking on the IQ increase question and verifying the answer becomes visible

Starting URL: https://njit-final-group-project.vercel.app/faq

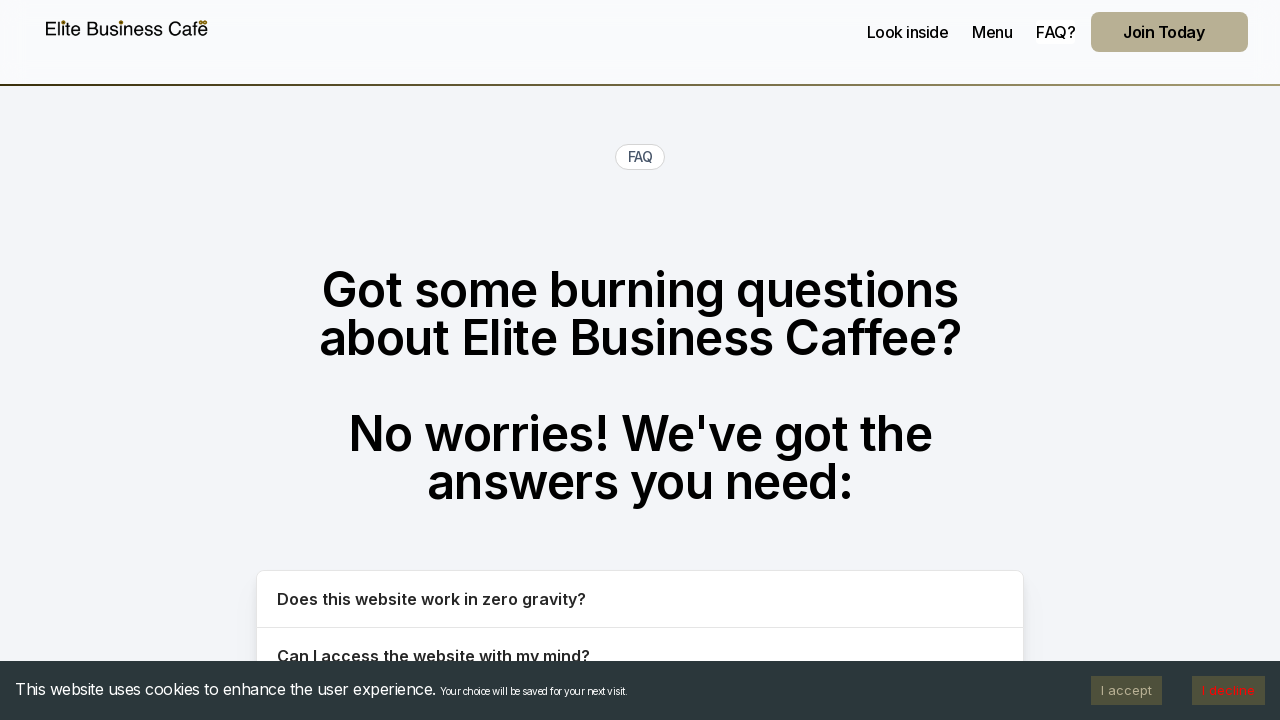

Clicked FAQ question about IQ increase at (640, 360) on button:text("Will using this site increase my IQ?")
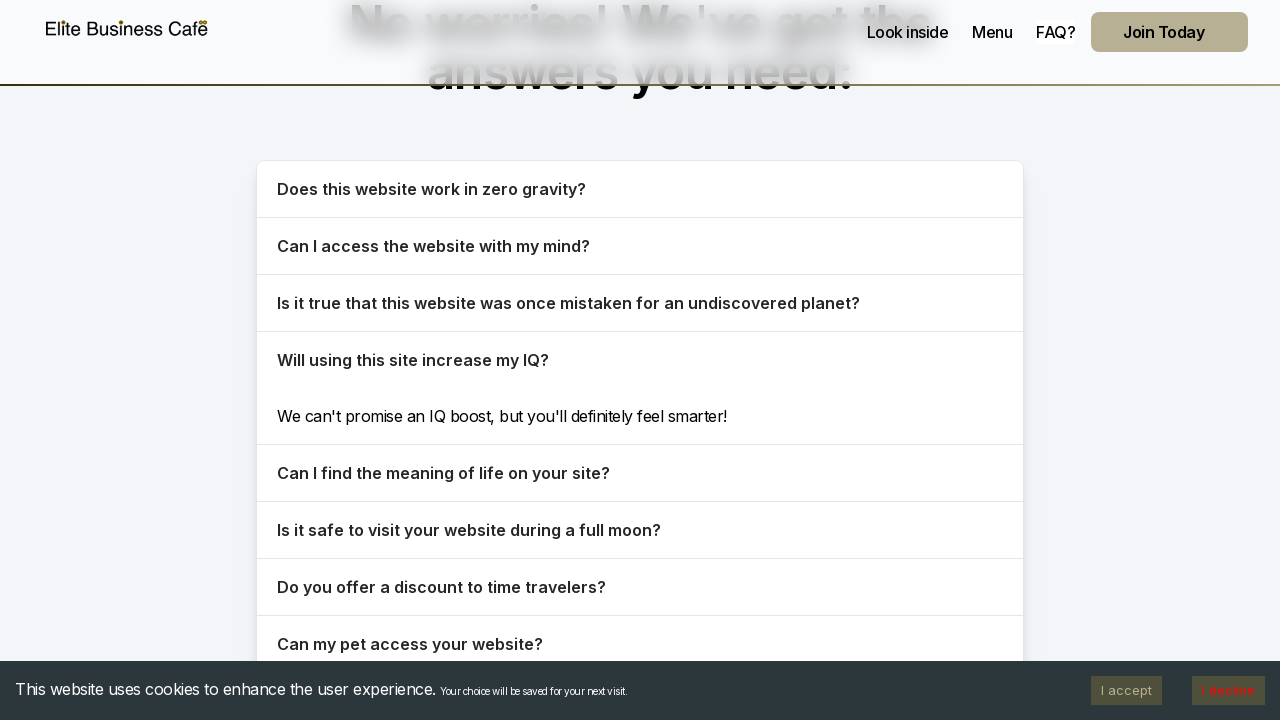

Verified answer to IQ increase question became visible
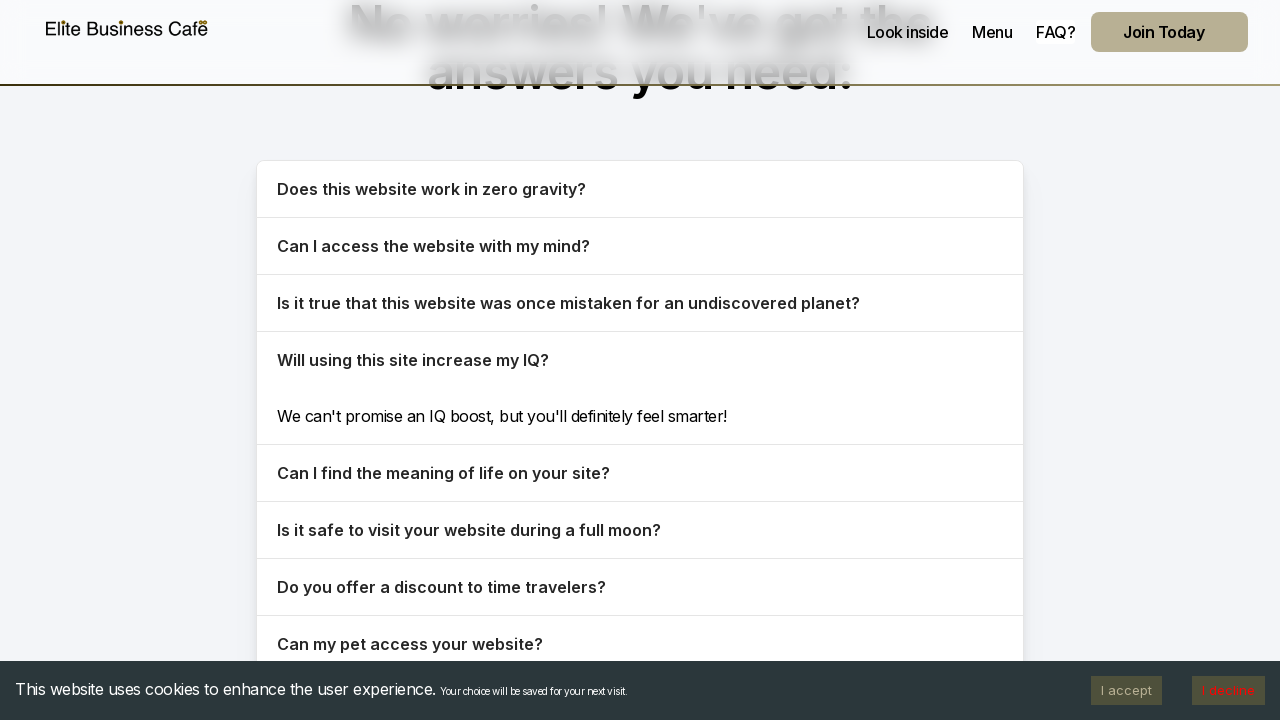

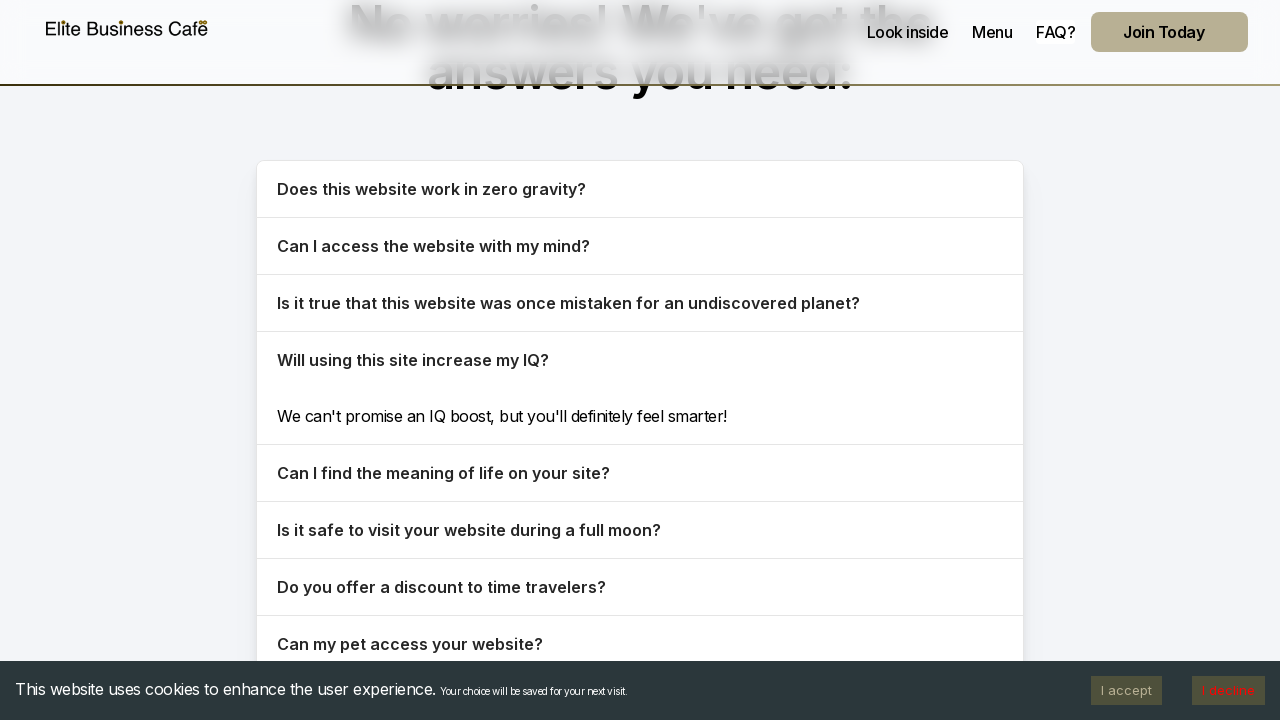